Tests that whitespace is trimmed from edited todo text

Starting URL: https://demo.playwright.dev/todomvc

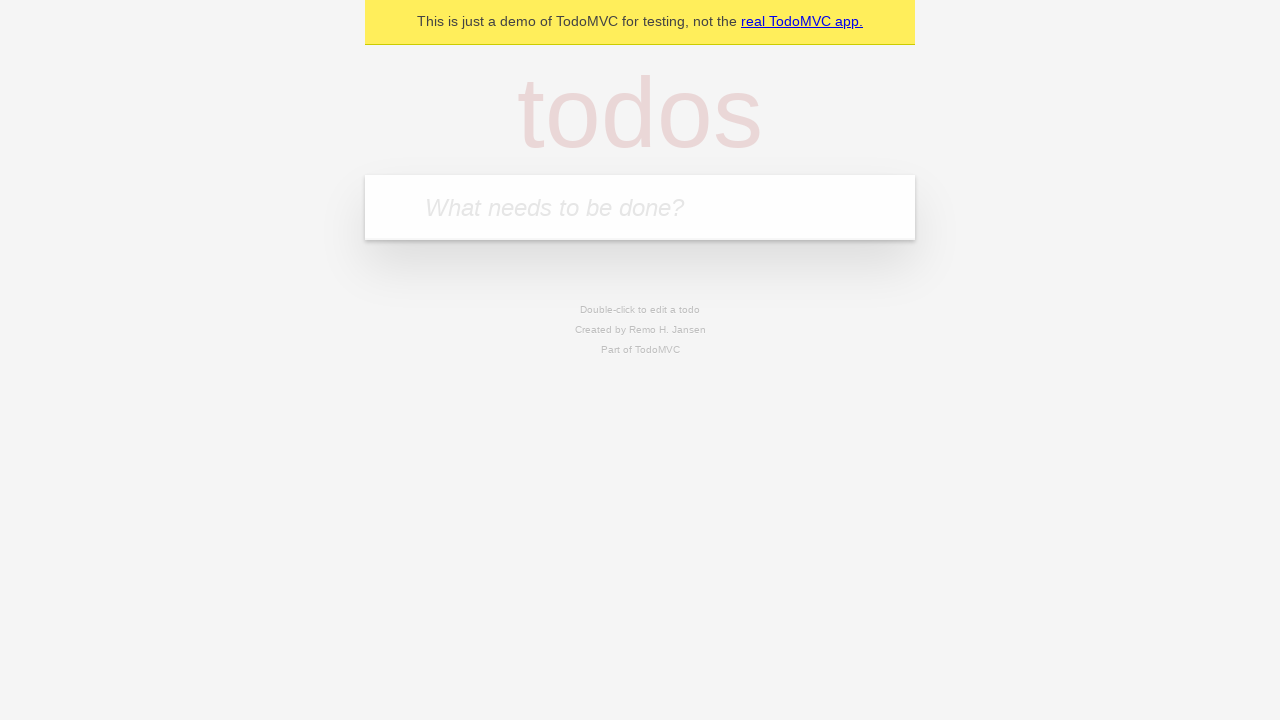

Filled new todo input with 'buy some cheese' on .new-todo
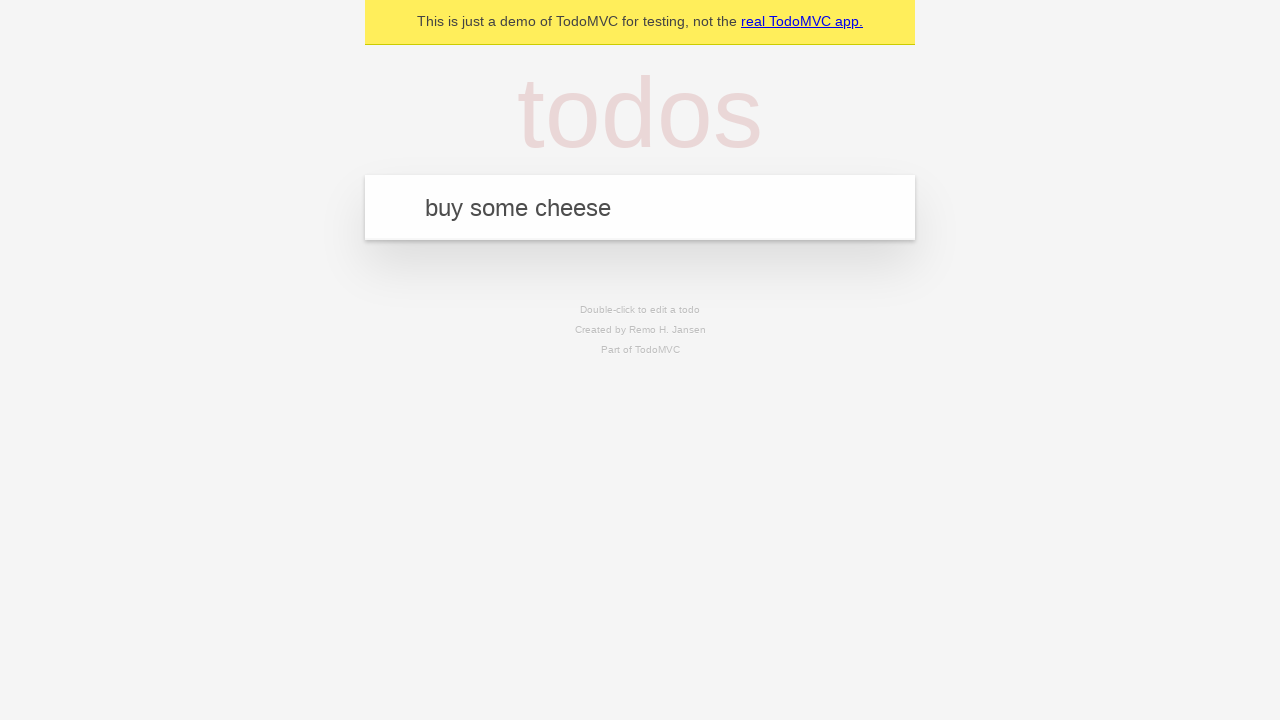

Pressed Enter to create first todo on .new-todo
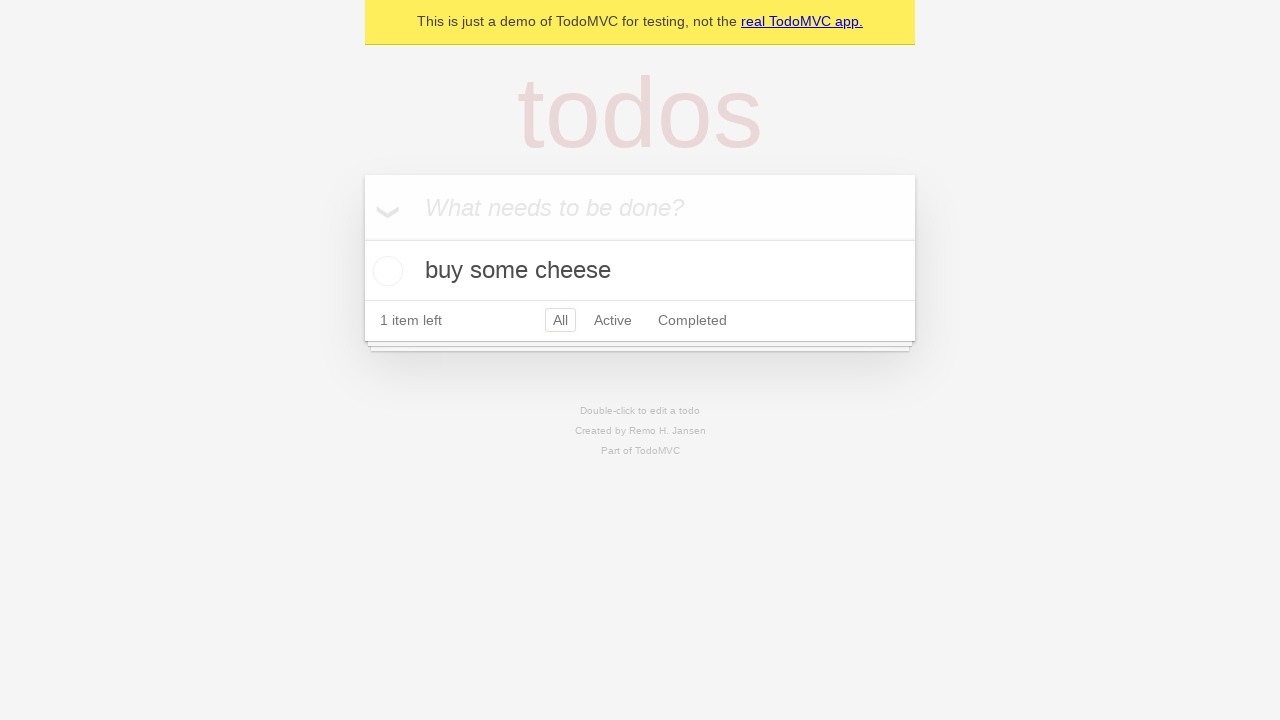

Filled new todo input with 'feed the cat' on .new-todo
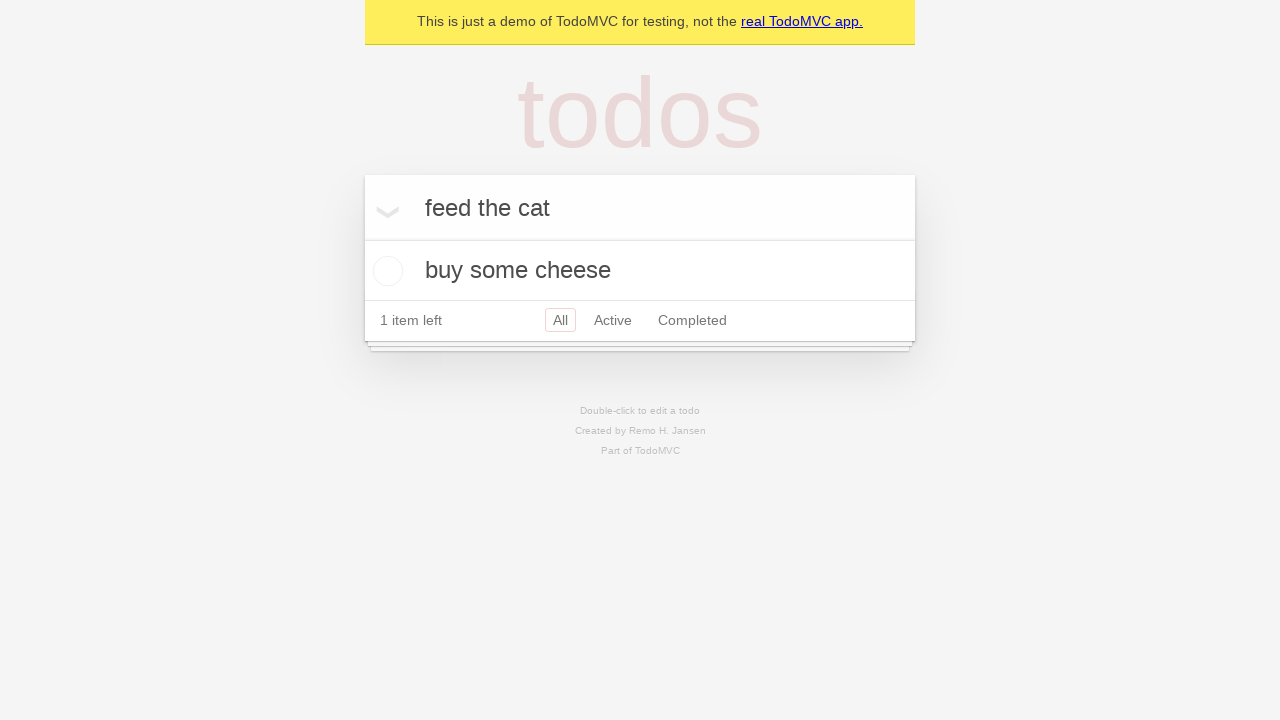

Pressed Enter to create second todo on .new-todo
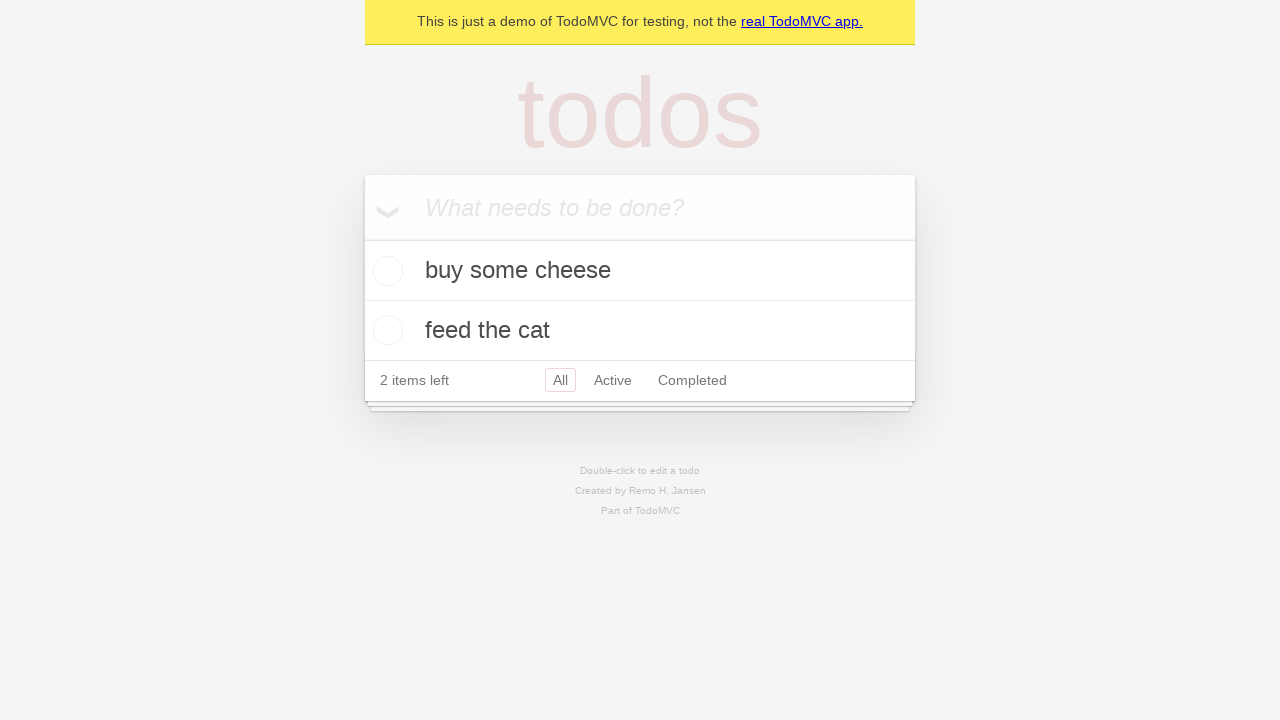

Filled new todo input with 'book a doctors appointment' on .new-todo
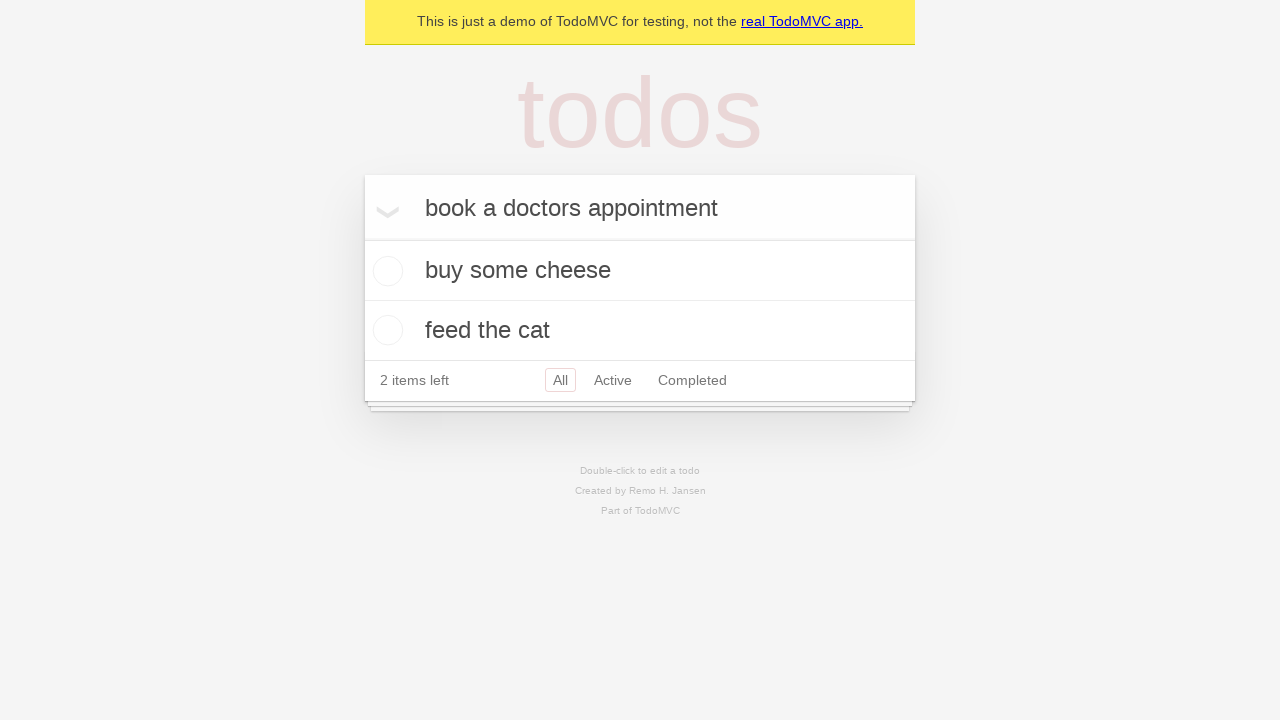

Pressed Enter to create third todo on .new-todo
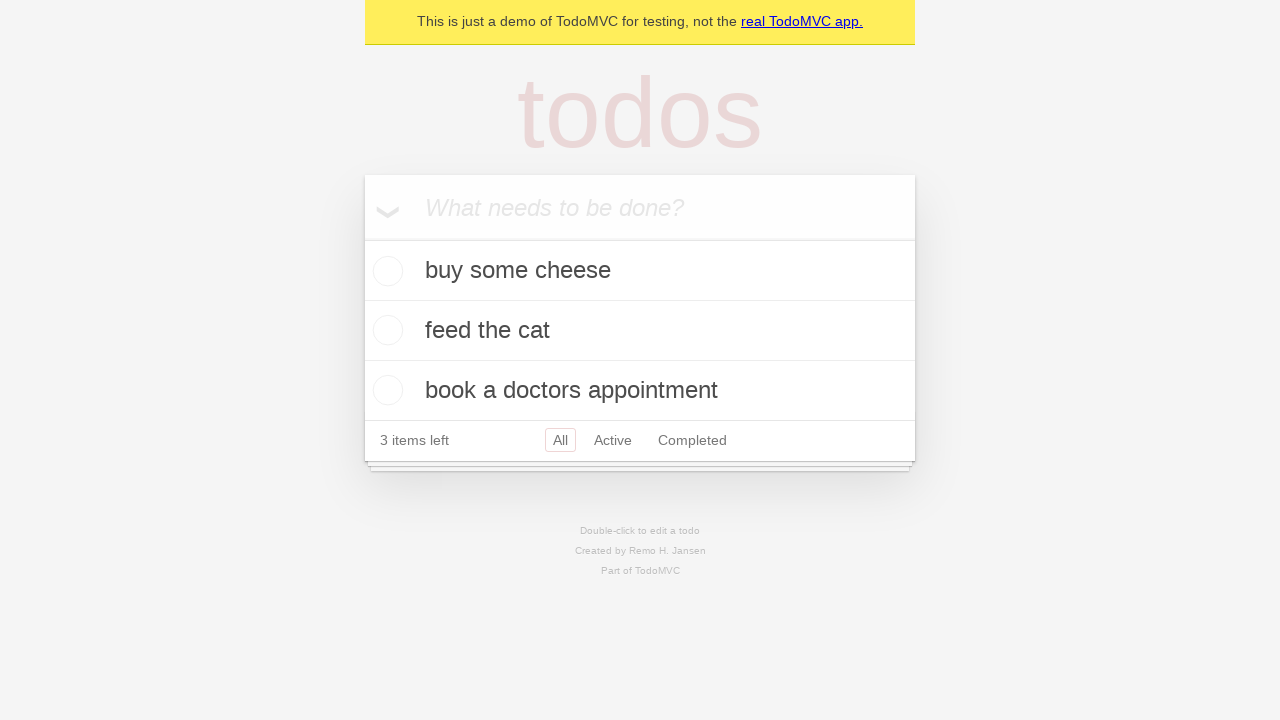

Double-clicked second todo to enter edit mode at (640, 331) on .todo-list li >> nth=1
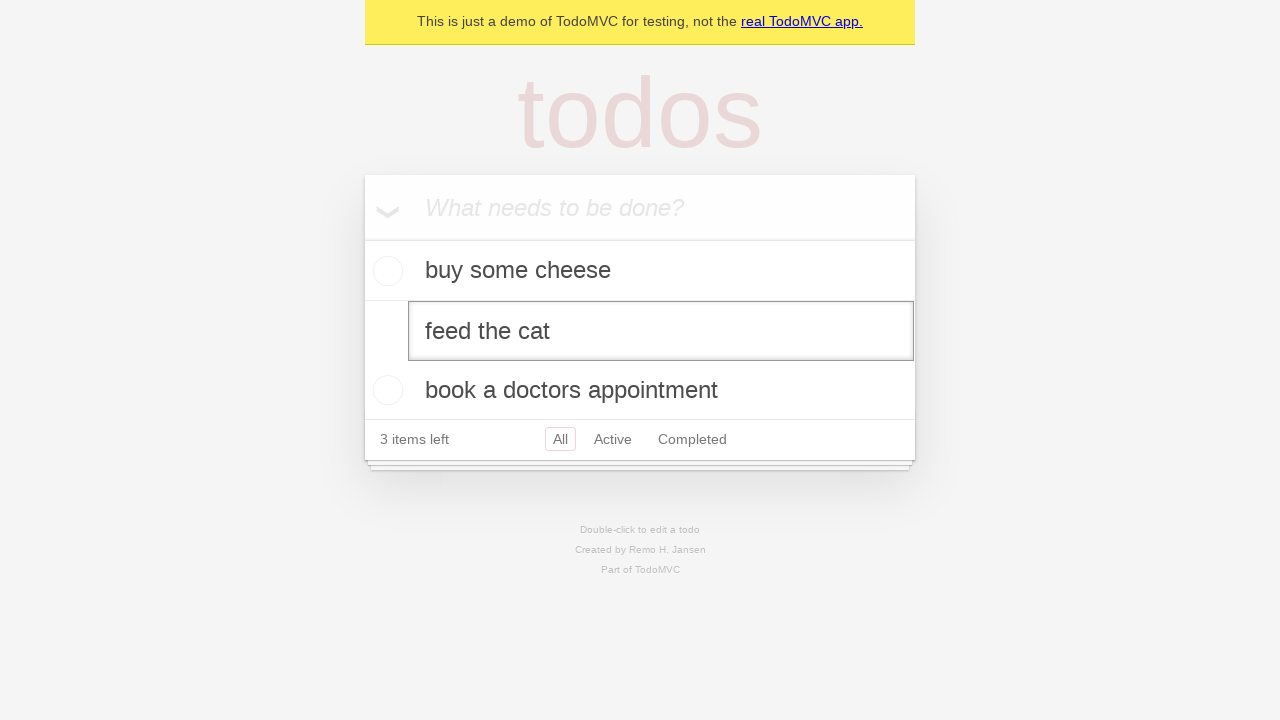

Filled edit field with text containing leading and trailing whitespace on .todo-list li >> nth=1 >> .edit
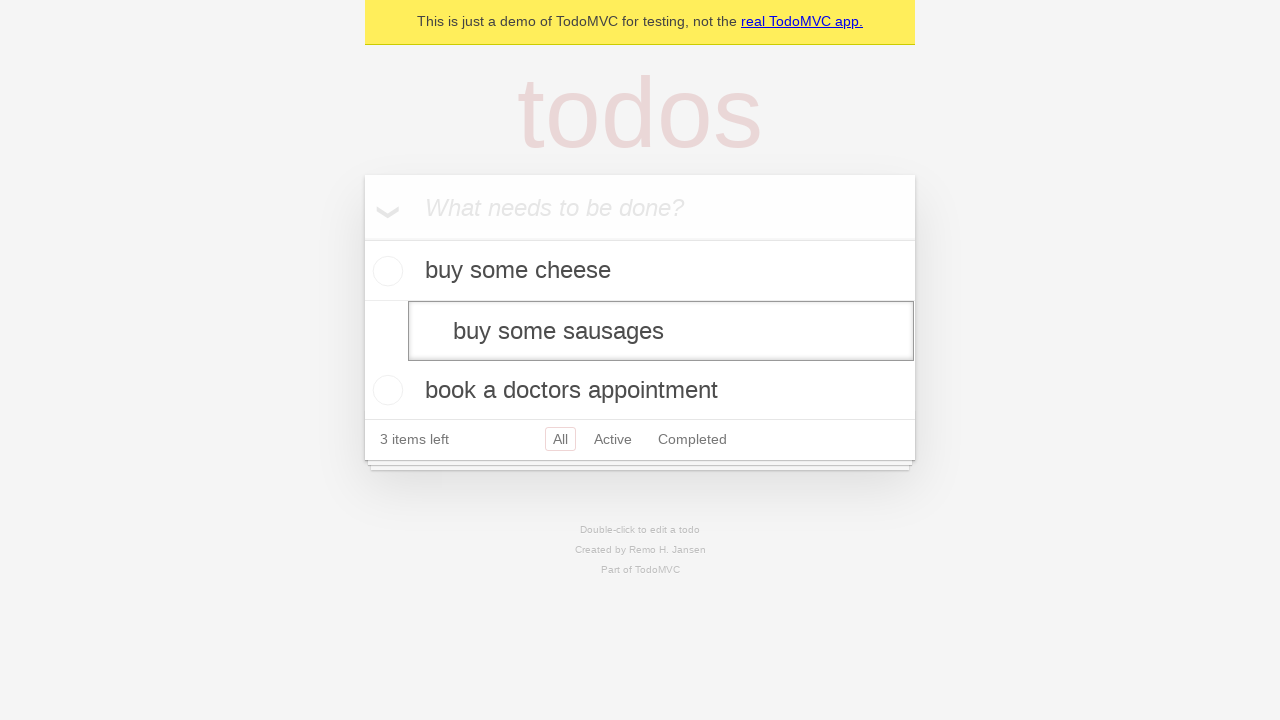

Pressed Enter to submit edited todo with whitespace on .todo-list li >> nth=1 >> .edit
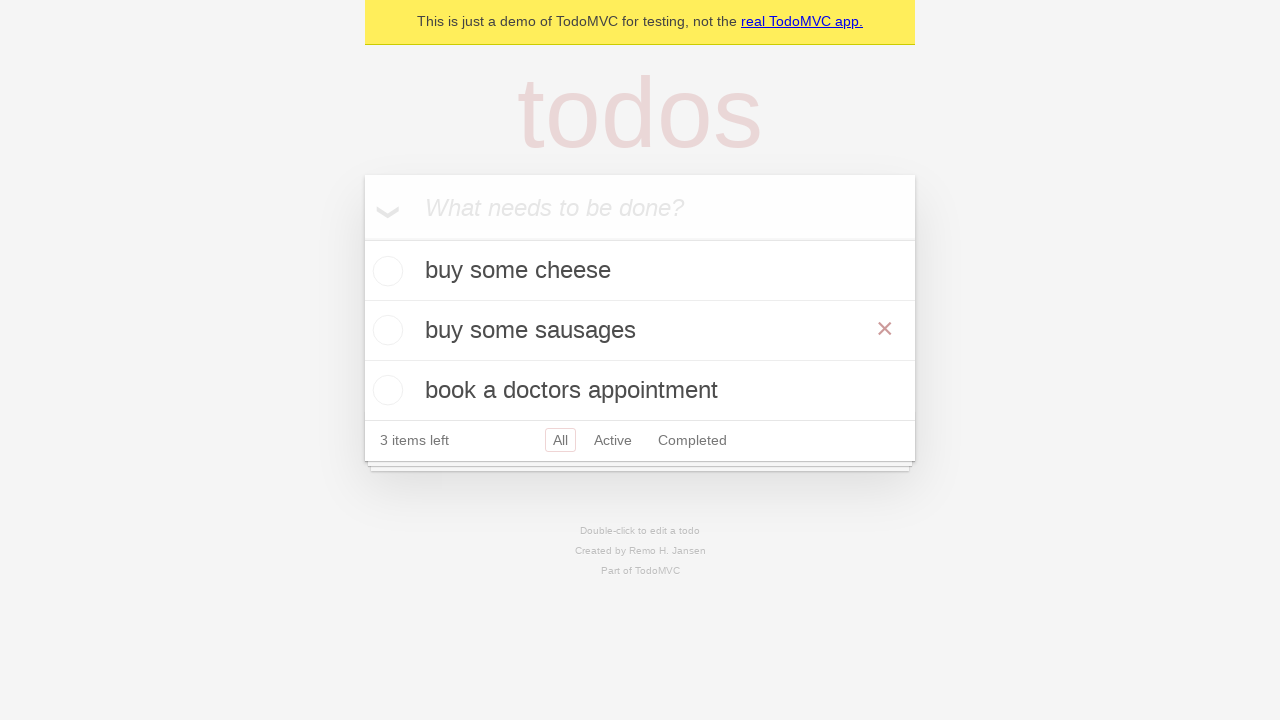

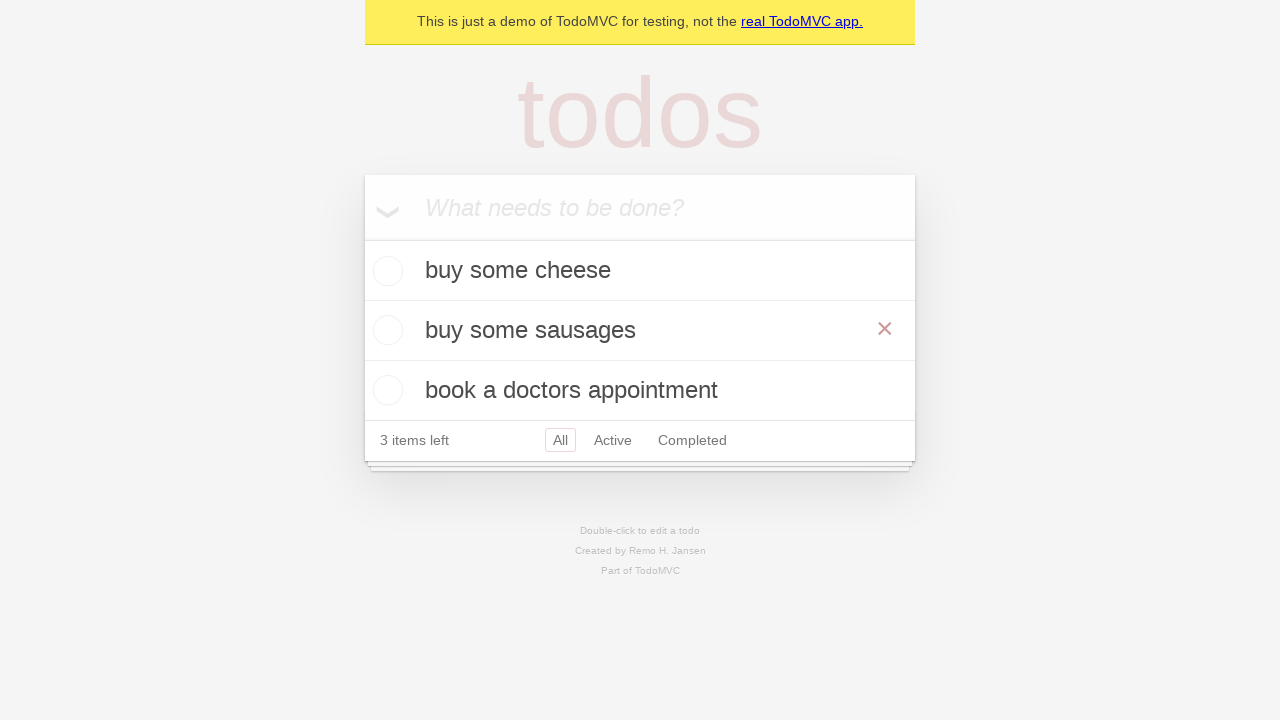